Navigates to the DemoQA automation practice form page and waits for the page to load

Starting URL: https://demoqa.com/automation-practice-form

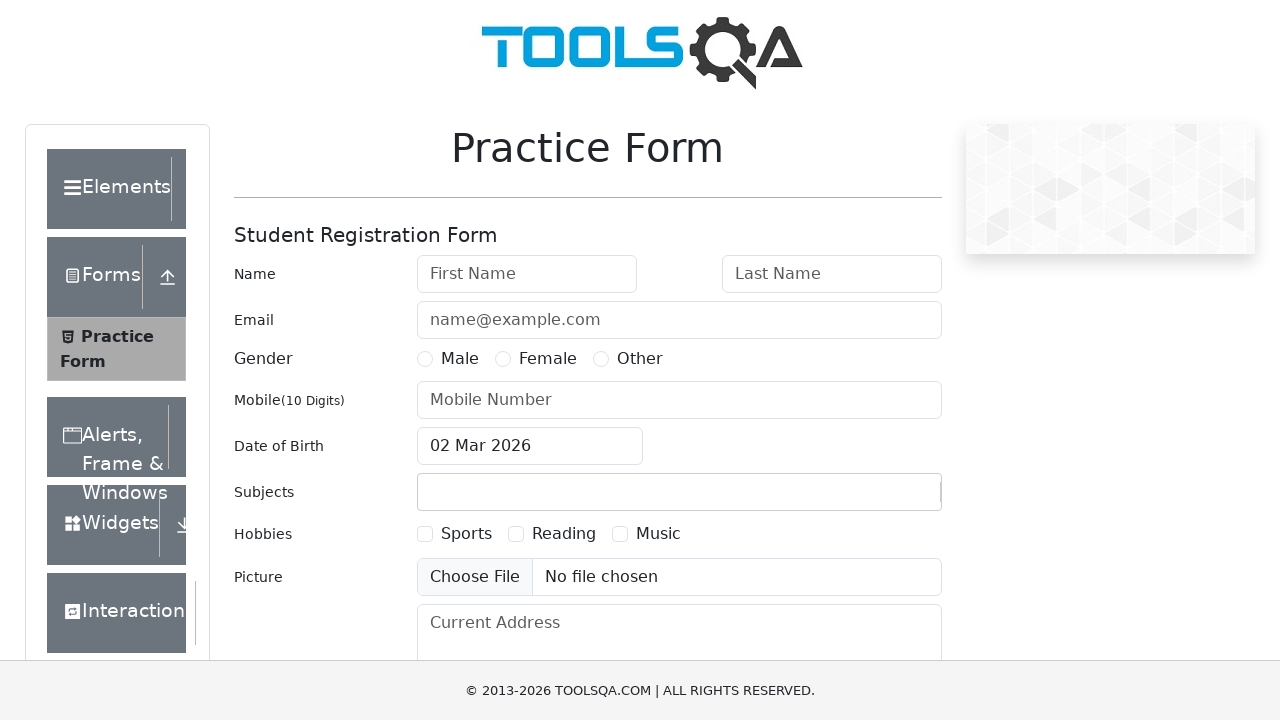

DemoQA automation practice form page loaded and form element is visible
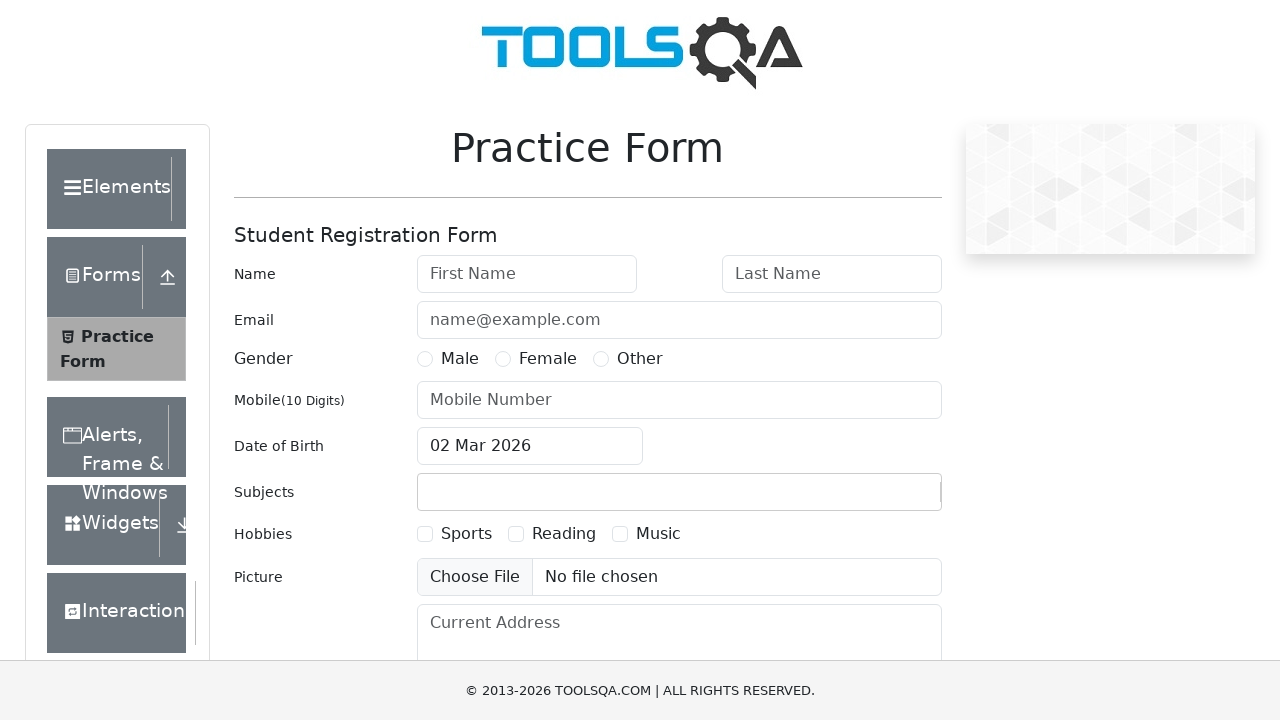

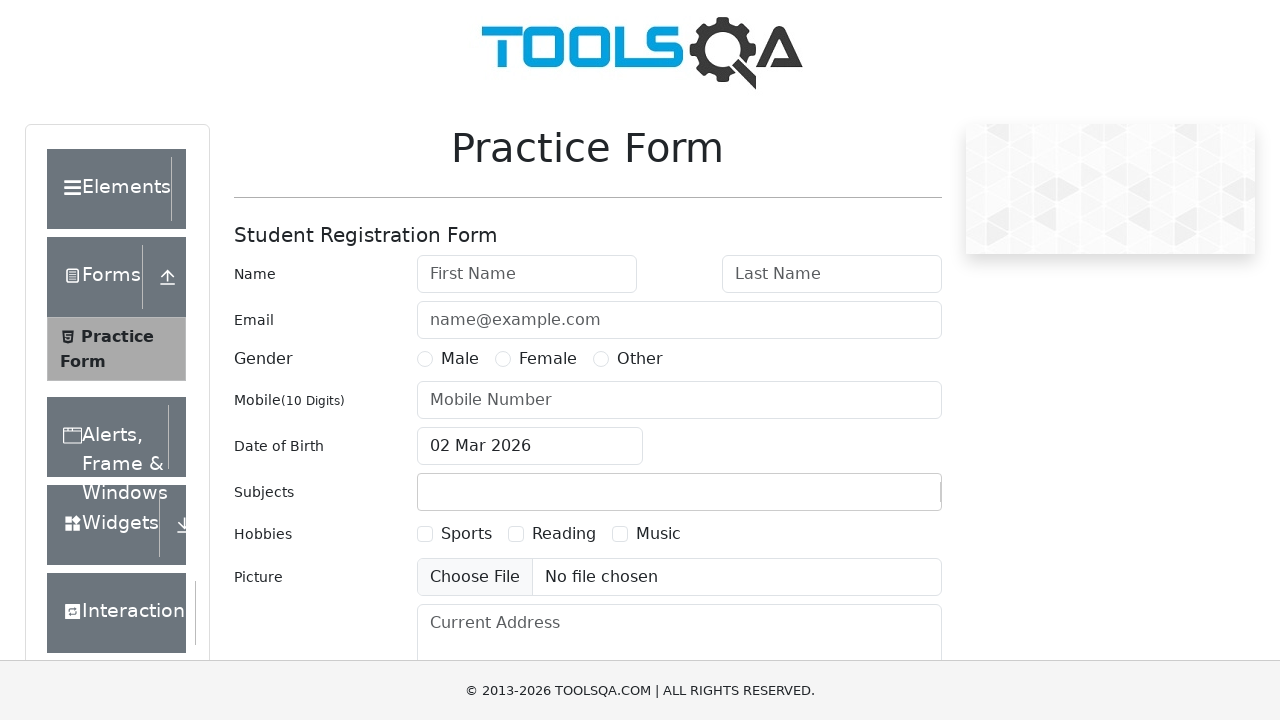